Tests element state checking on a practice form by verifying whether form elements are disabled, enabled, editable, checked, visible, or hidden.

Starting URL: https://demoqa.com/automation-practice-form

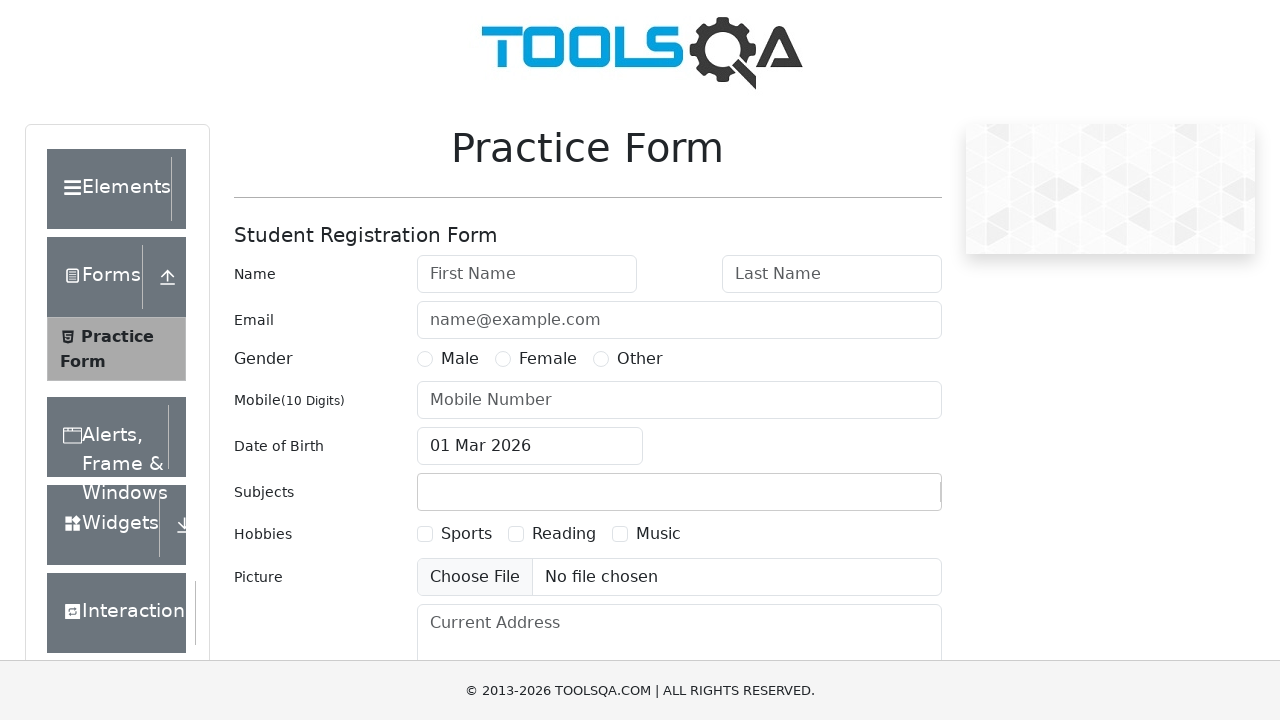

Navigated to automation practice form
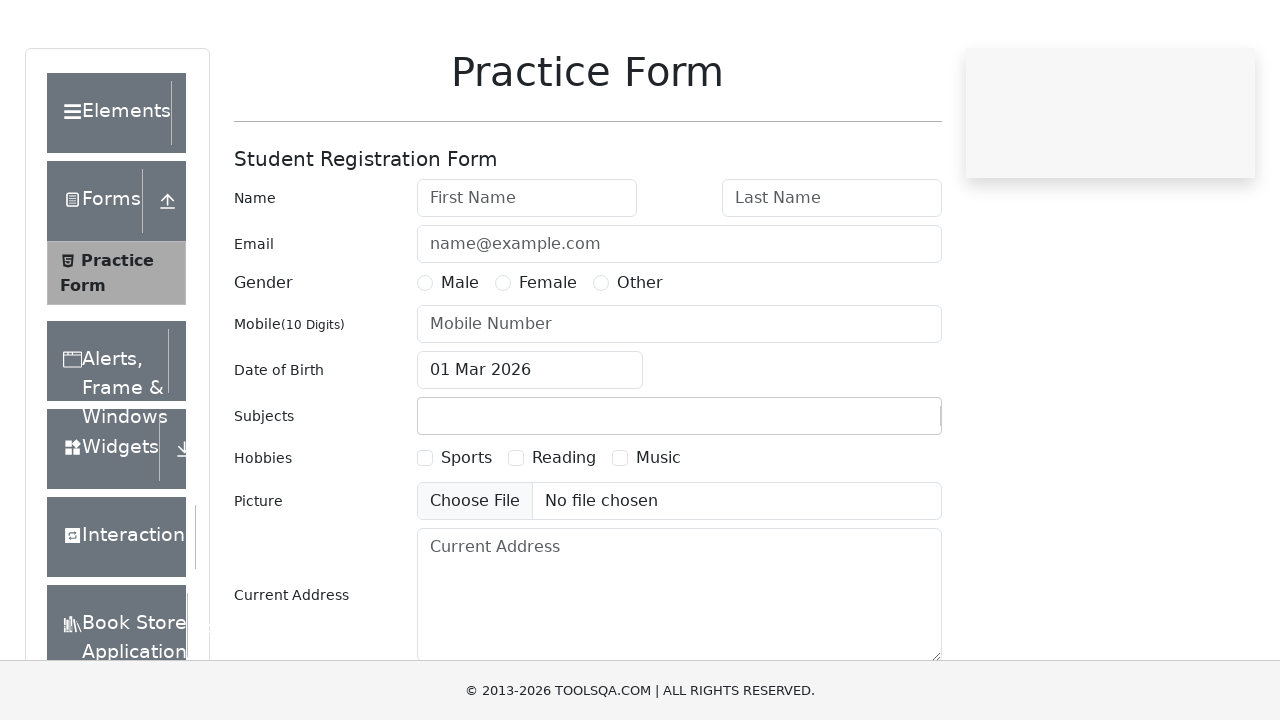

Located first name input field
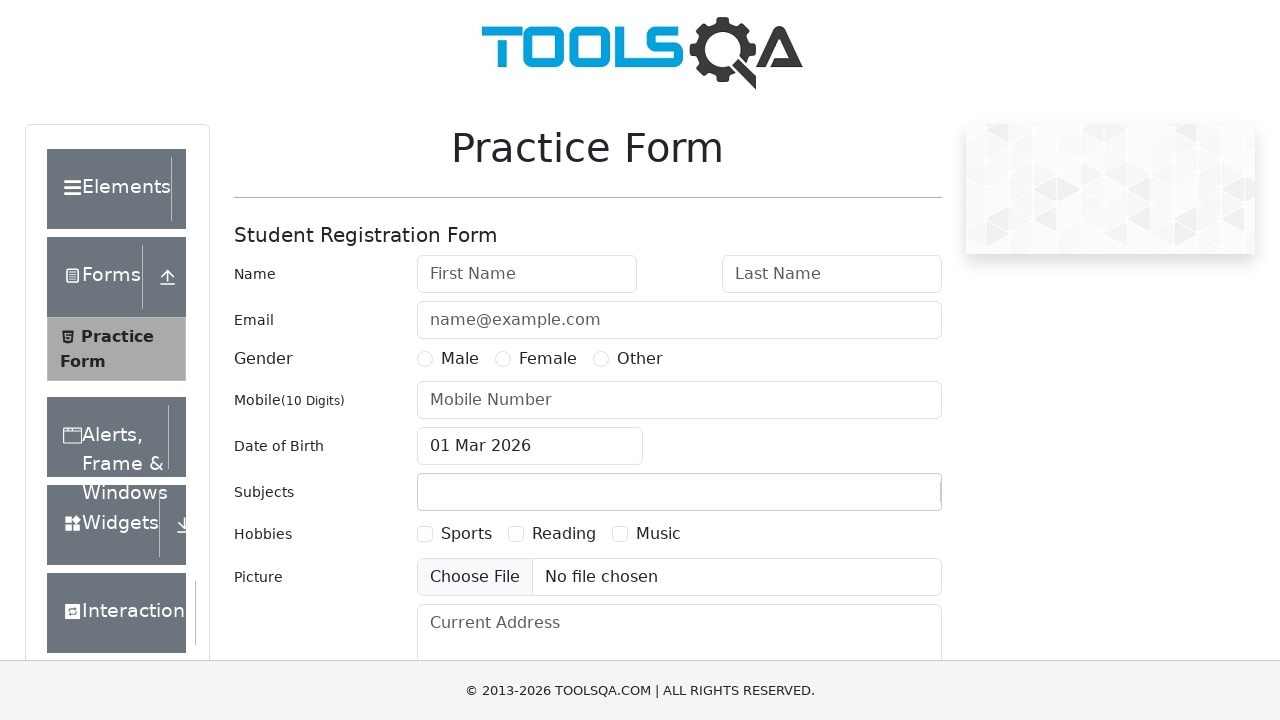

Located sports hobby checkbox
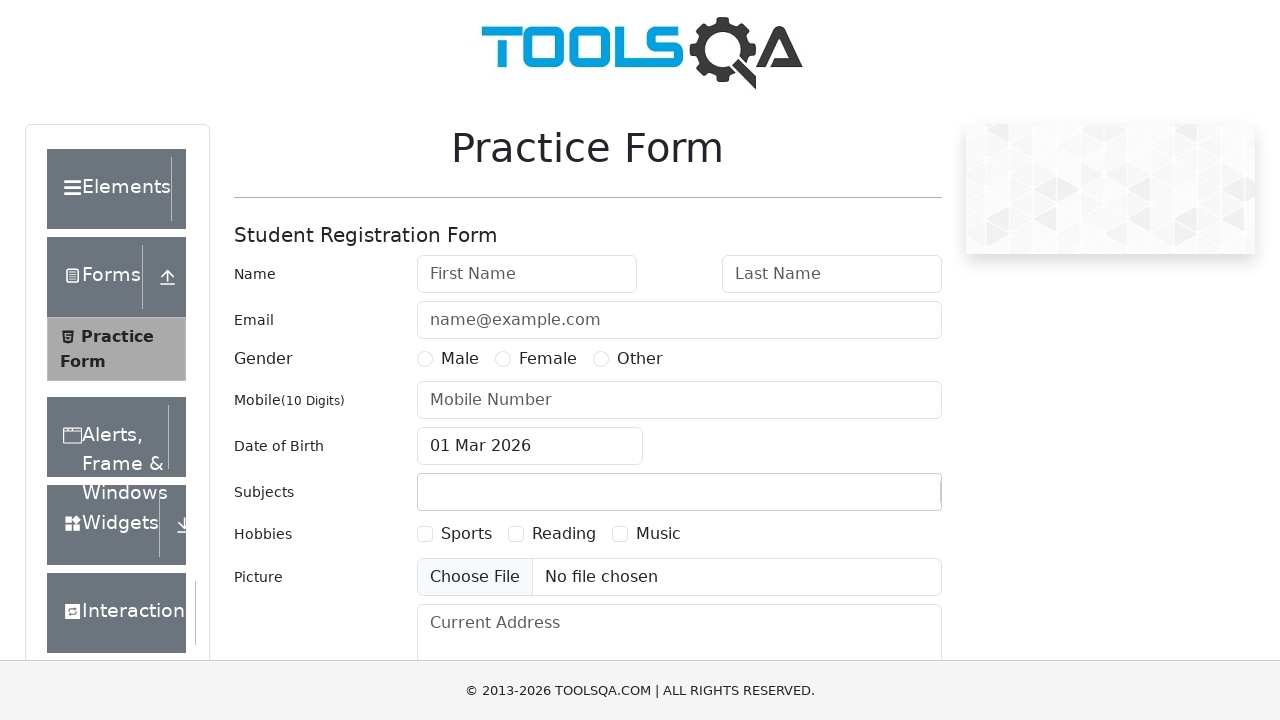

Located submit button
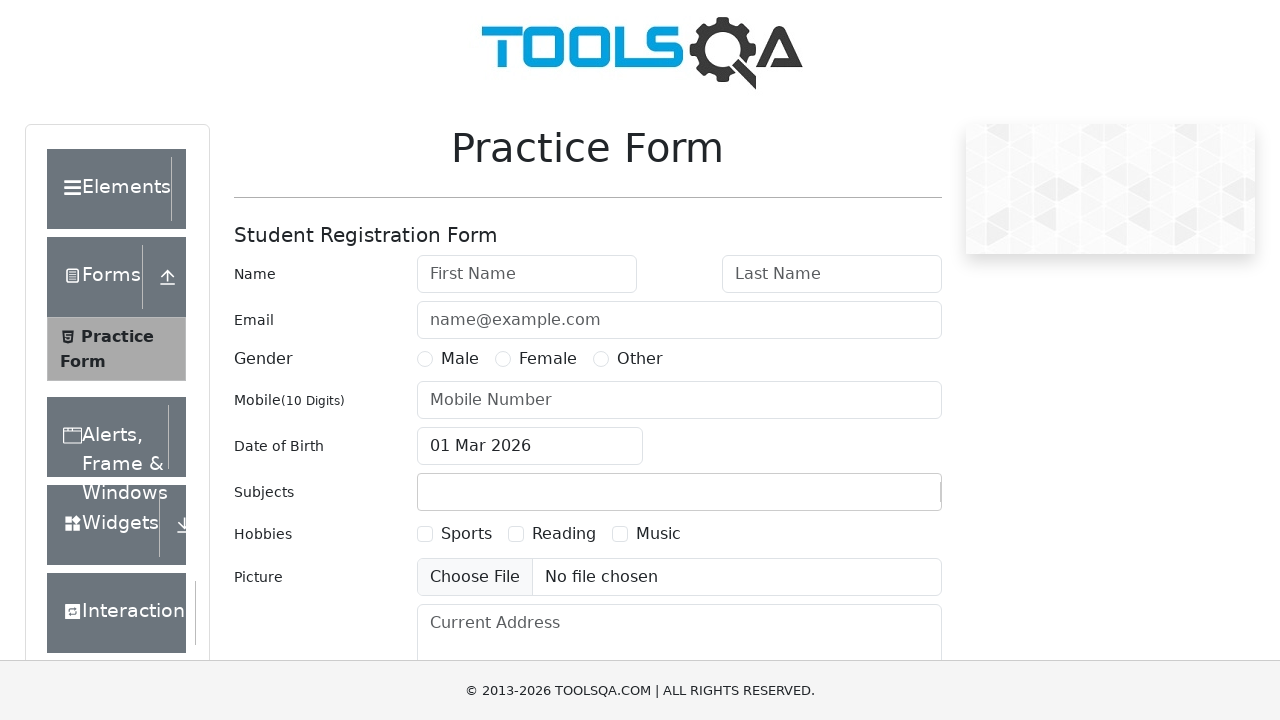

Checked if first name field is disabled
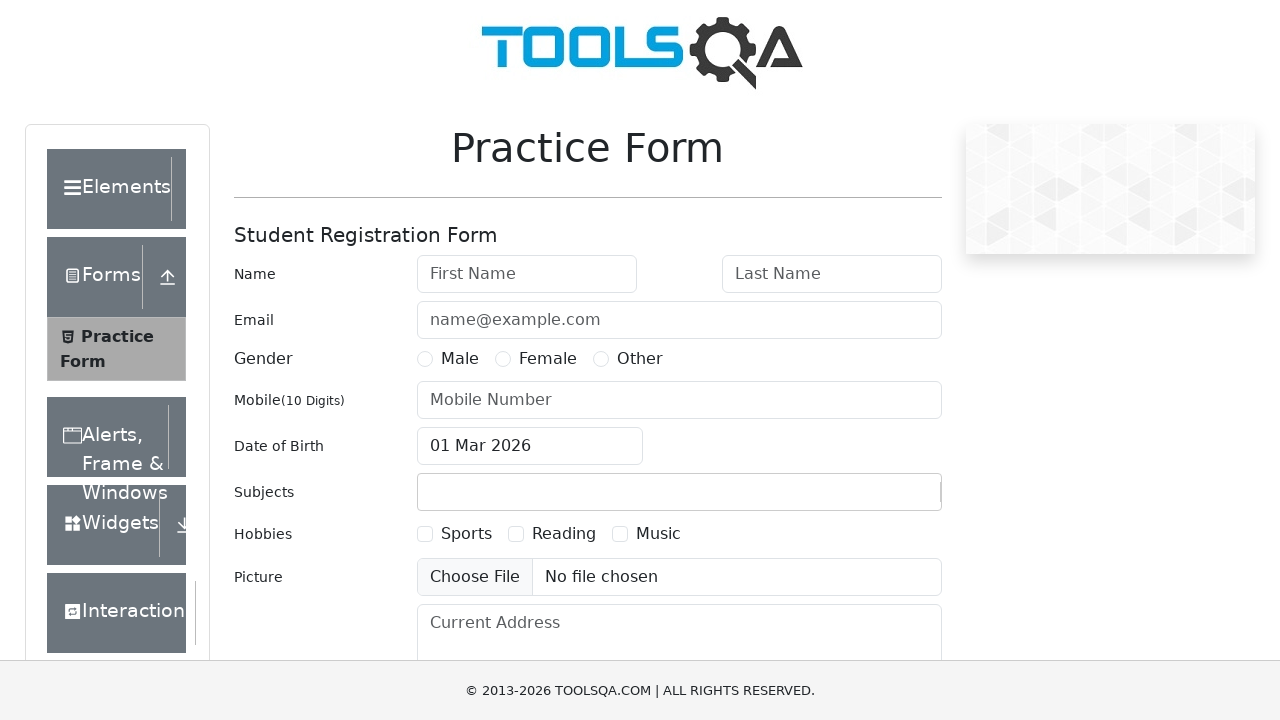

Checked if first name field is enabled
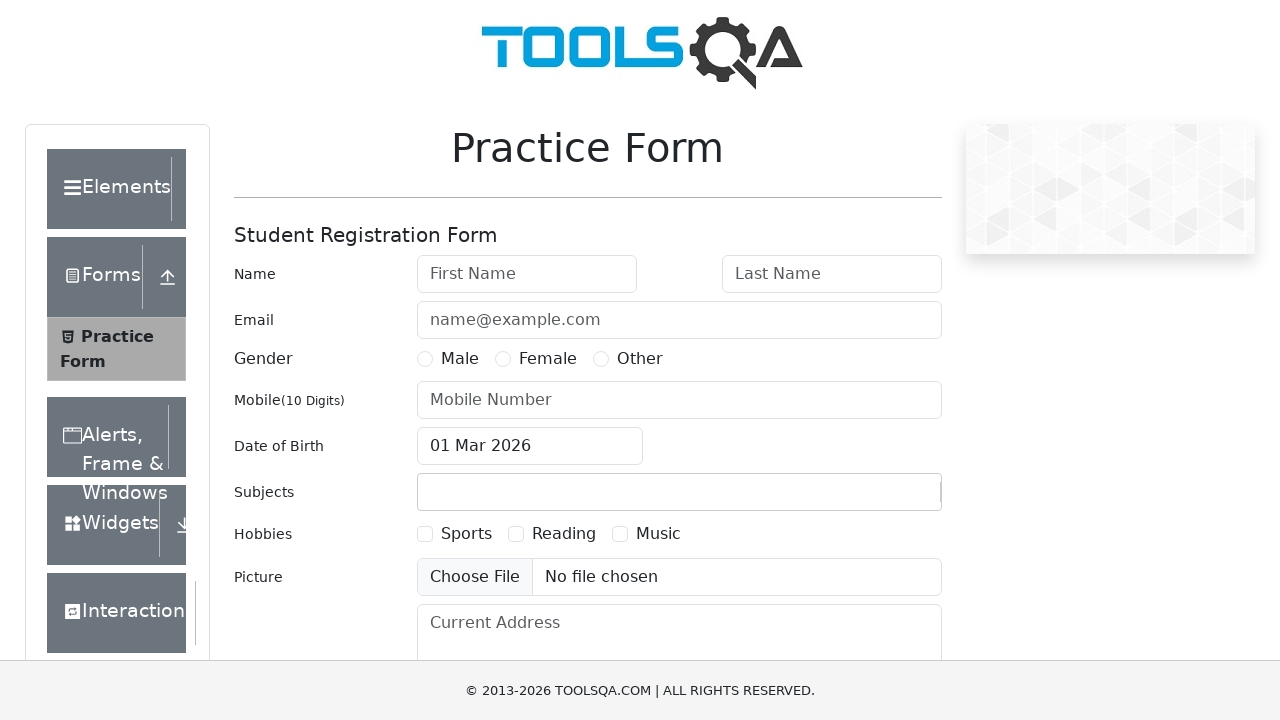

Checked if first name field is editable
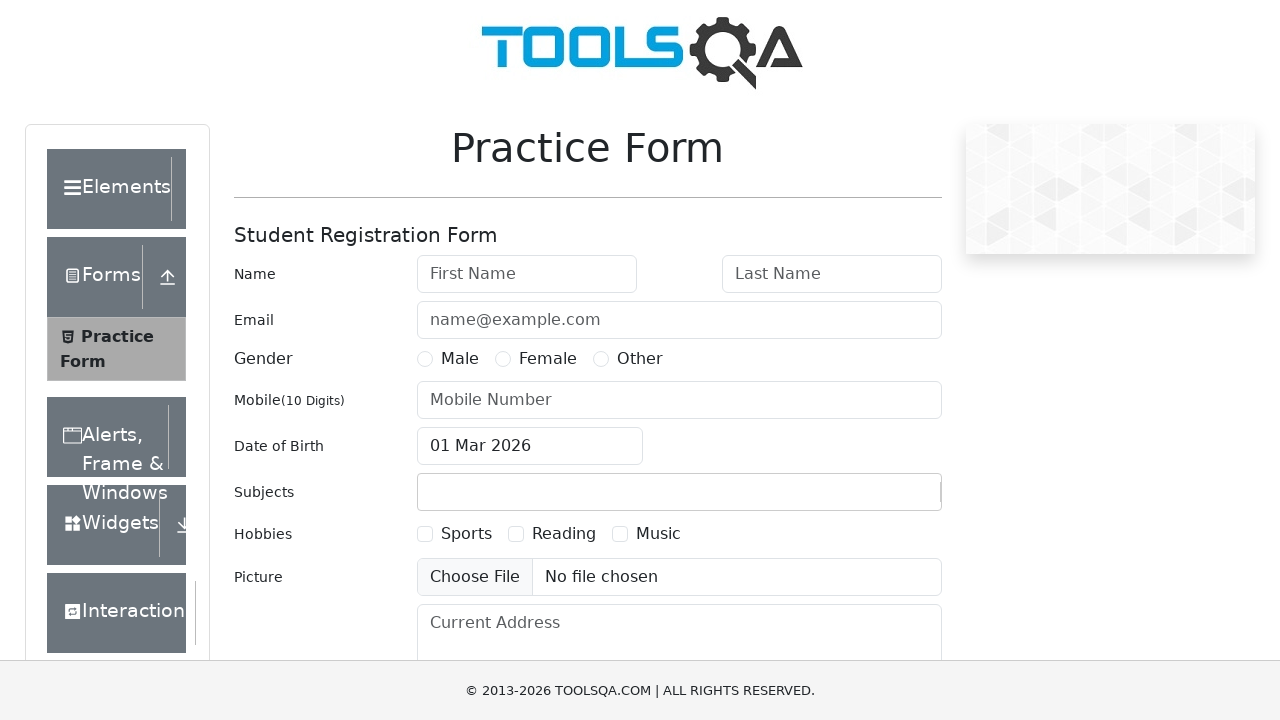

Checked if sports hobby checkbox is checked
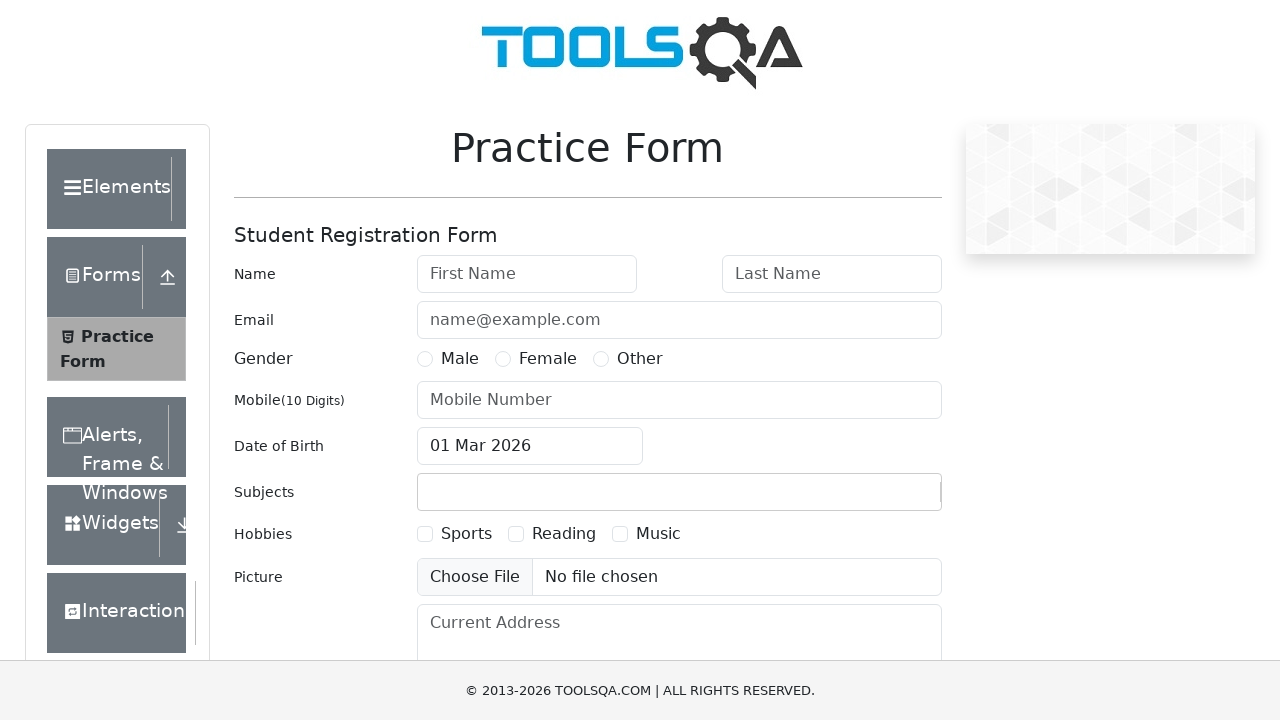

Checked if sports hobby checkbox is visible
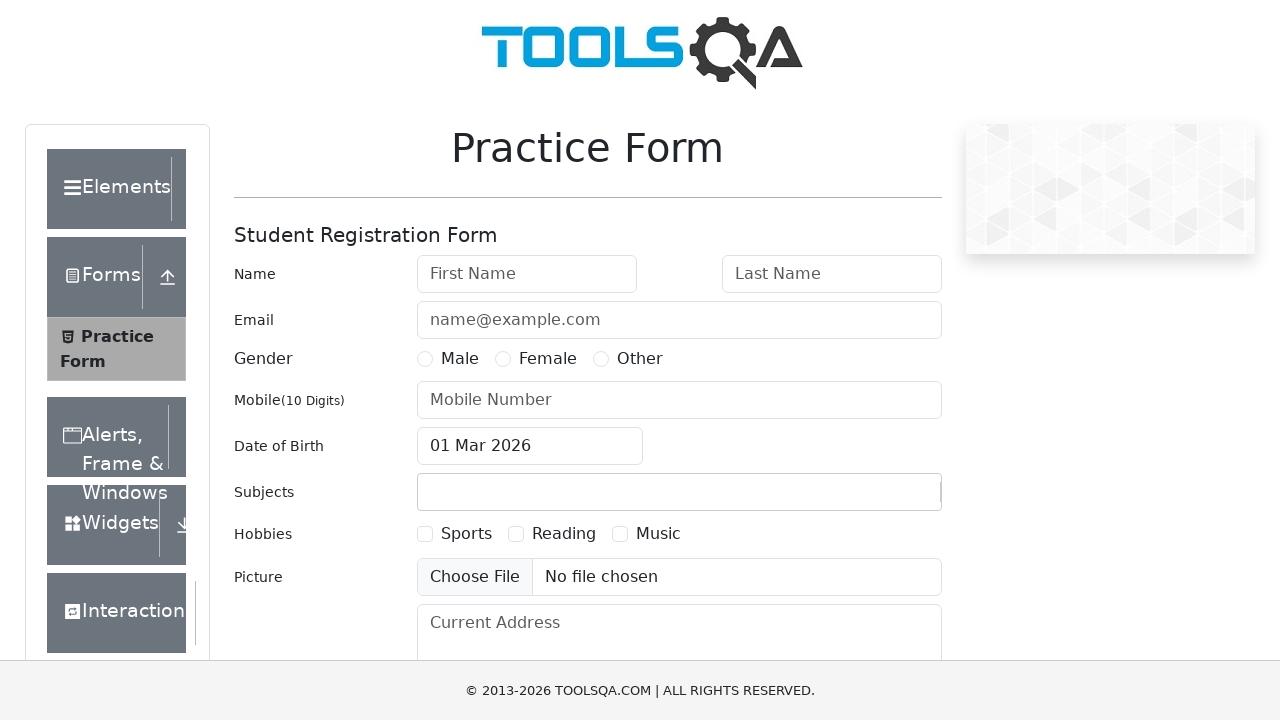

Checked if submit button is hidden
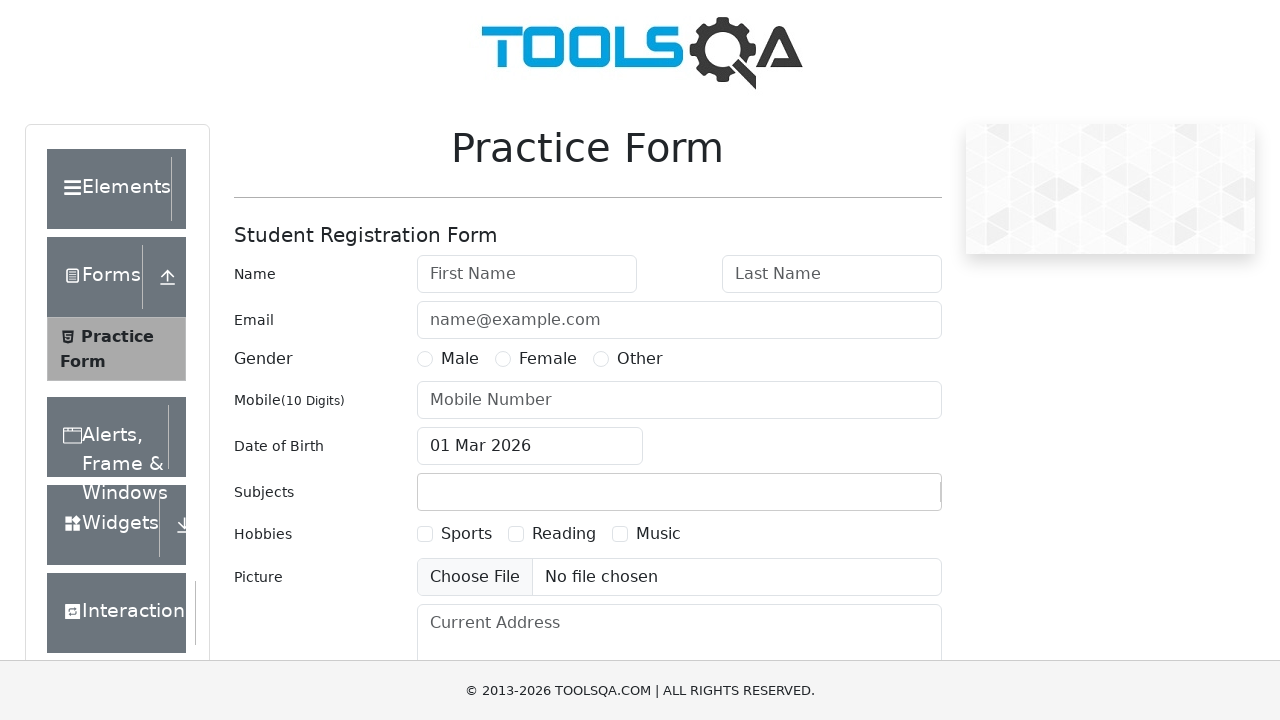

Verified first name field is enabled
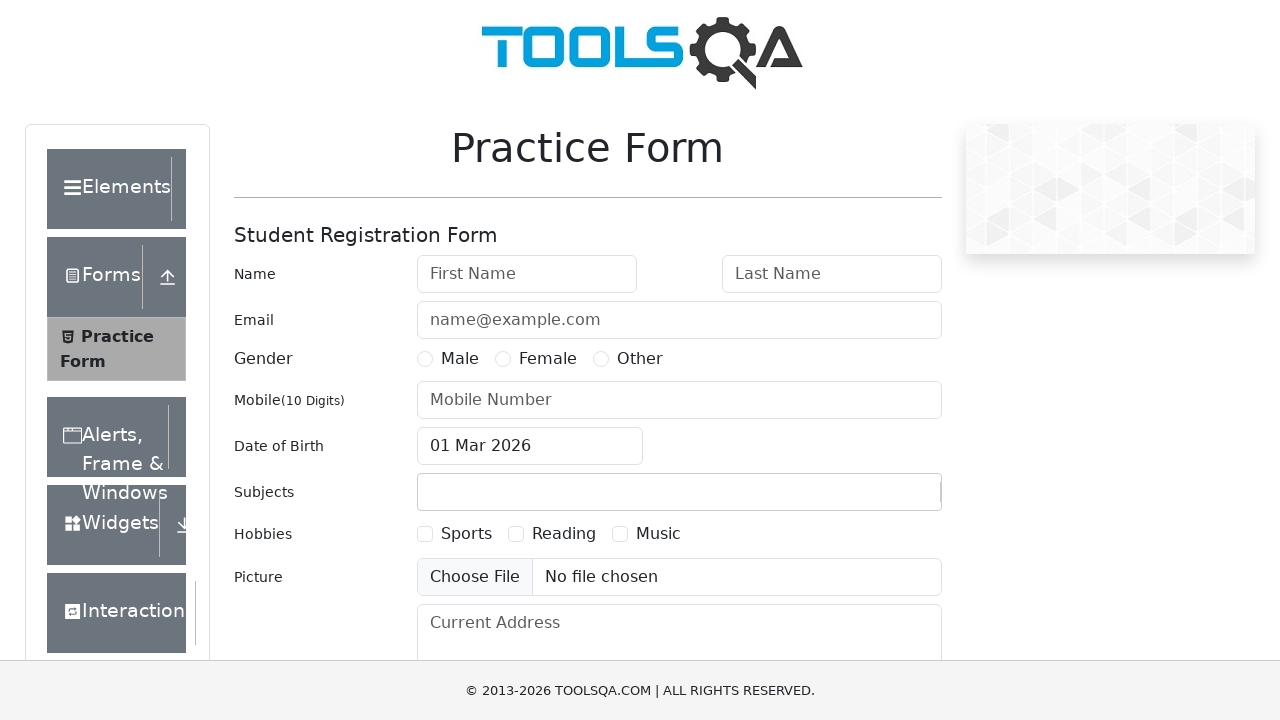

Verified first name field is editable
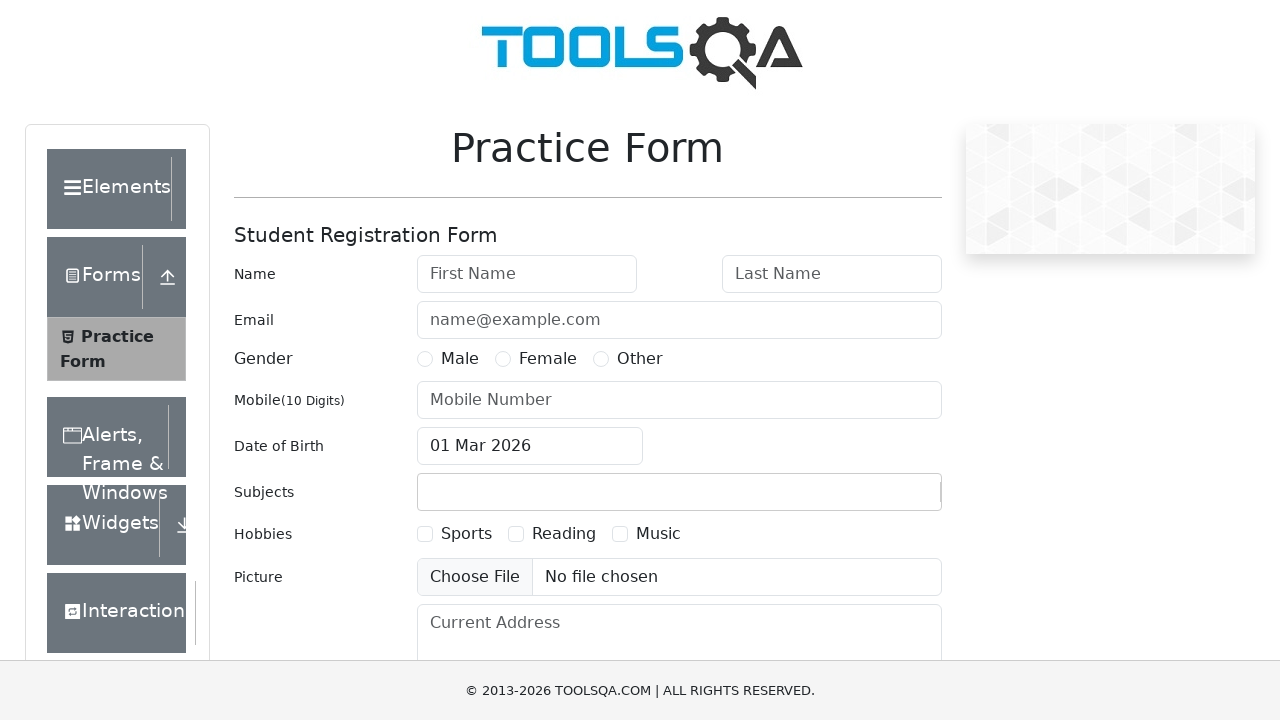

Verified first name field is not disabled
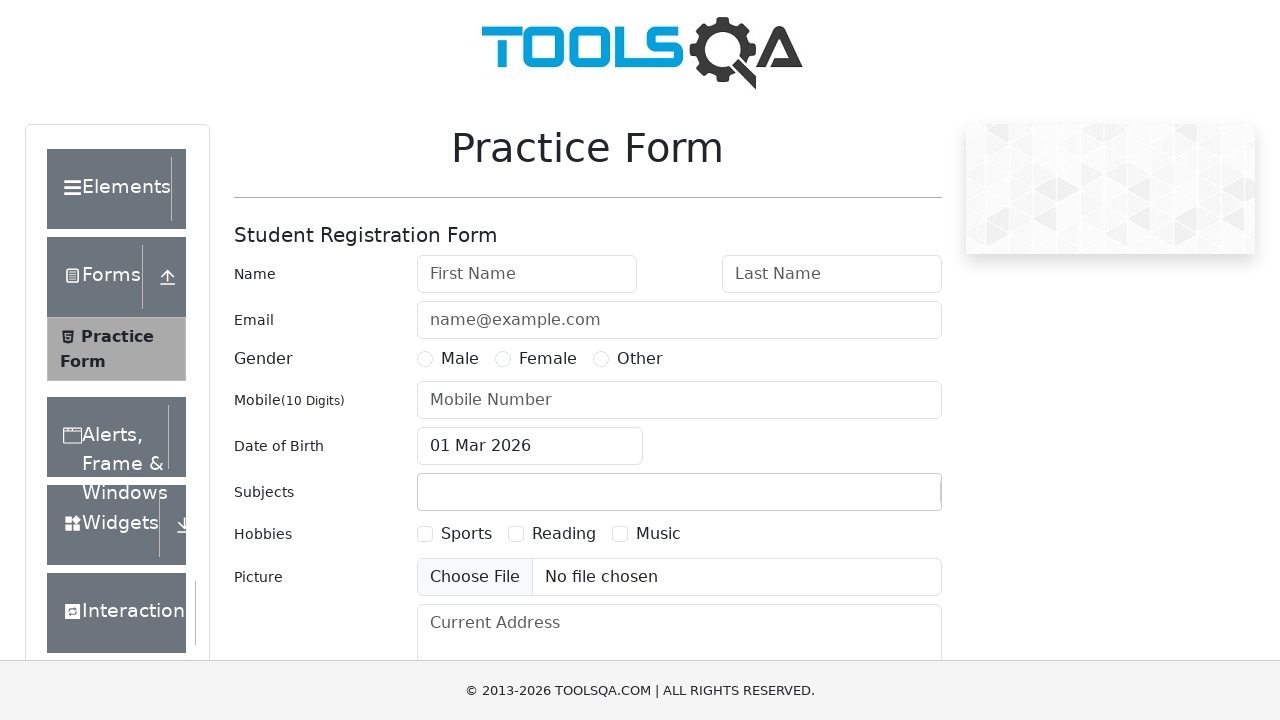

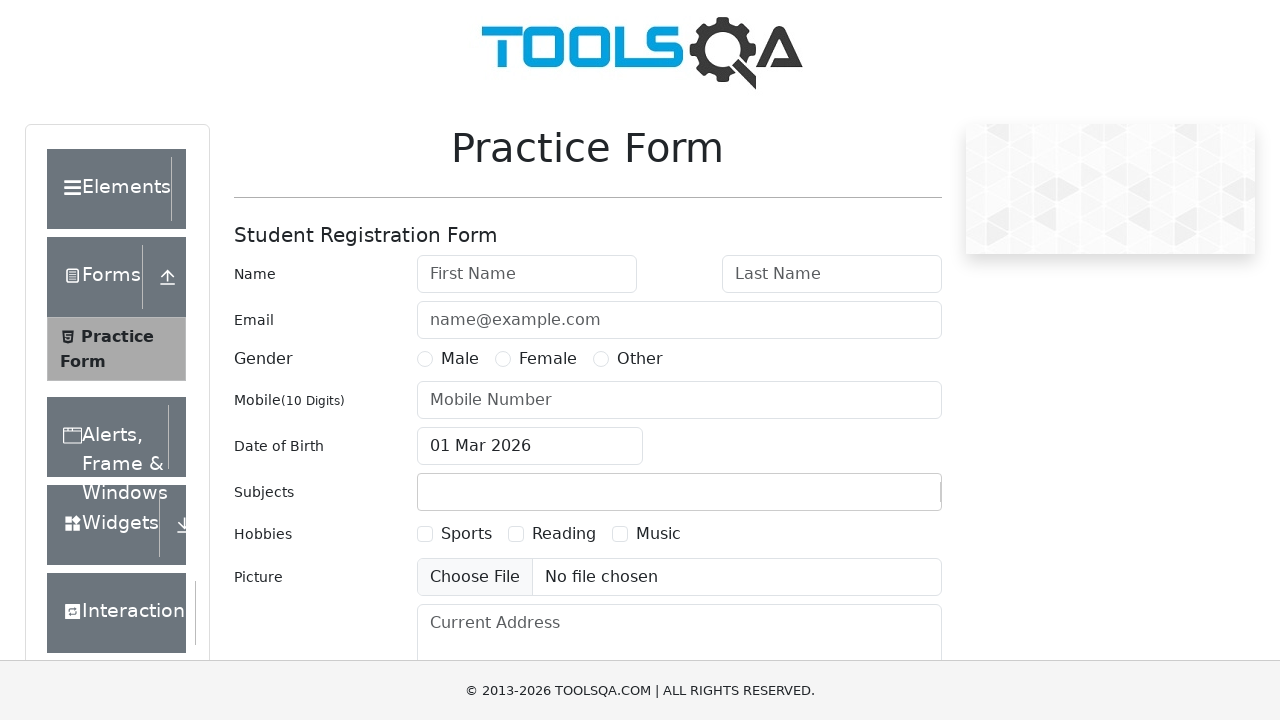